Selects an option from a dropdown menu

Starting URL: https://www.automationtestinginsider.com/2019/08/textarea-textarea-element-defines-multi.html

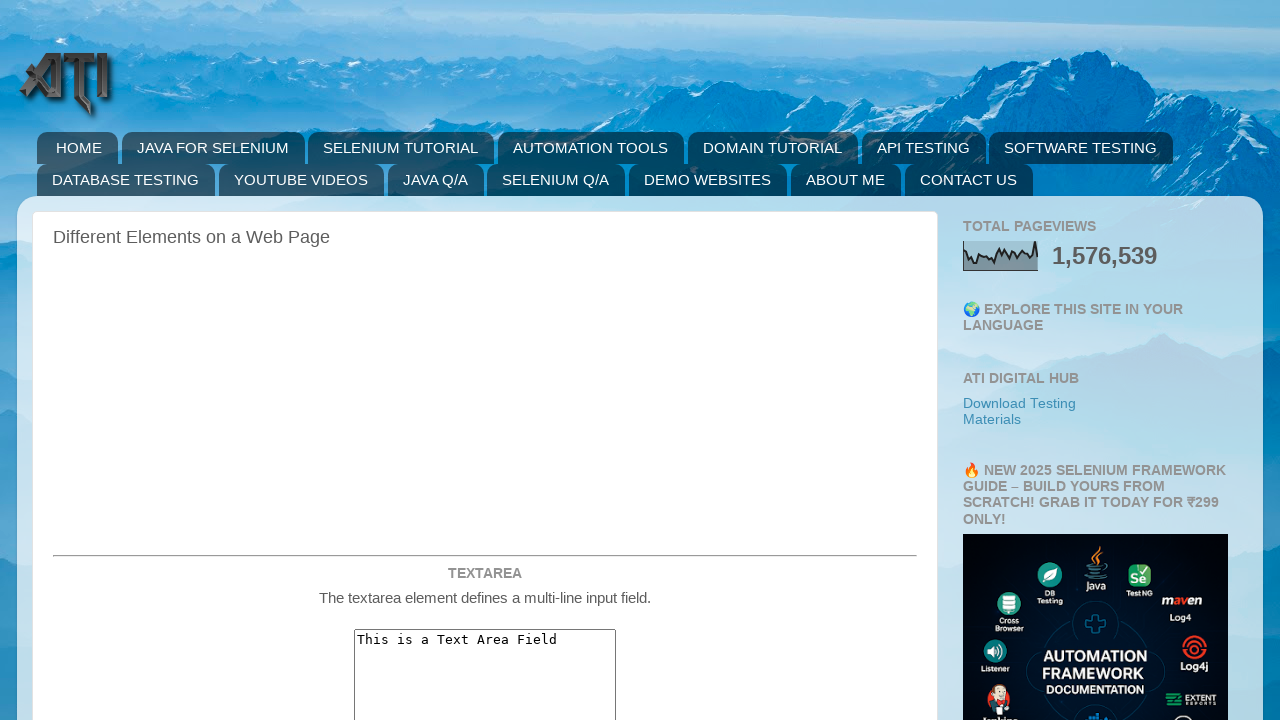

Navigated to textarea demo page
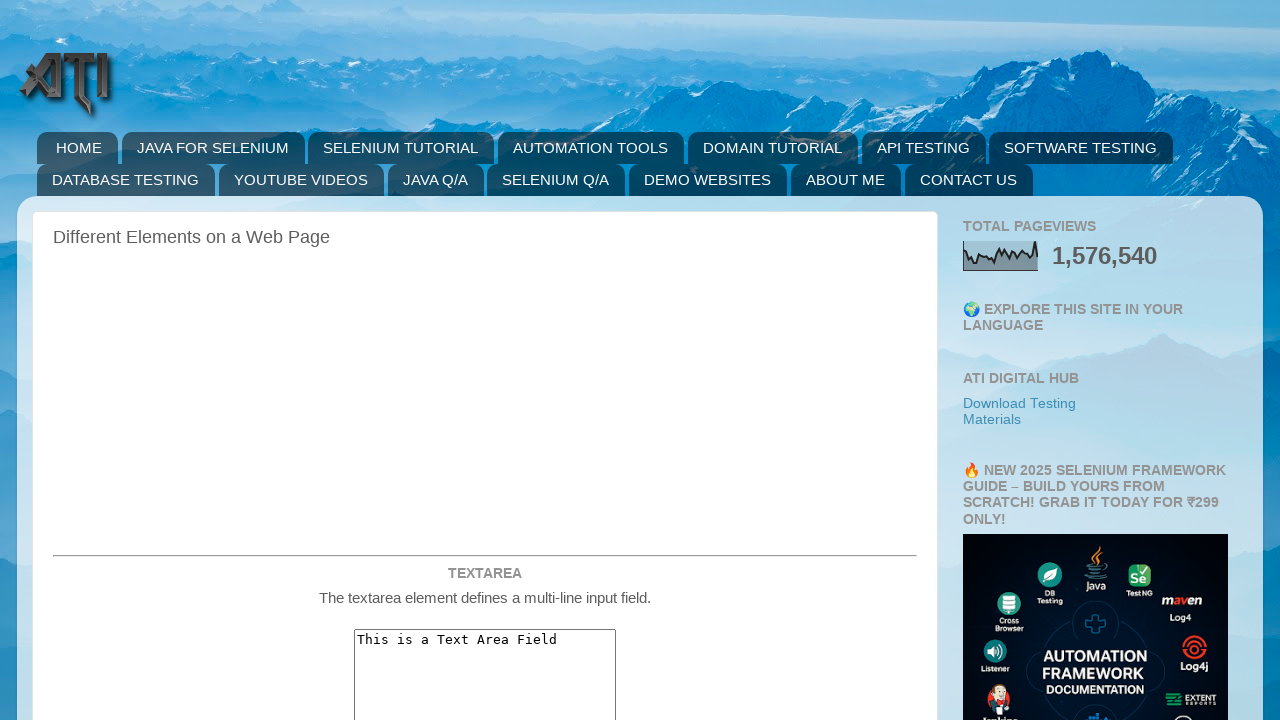

Selected 'Fiat' option from cars dropdown menu on select[name='cars']
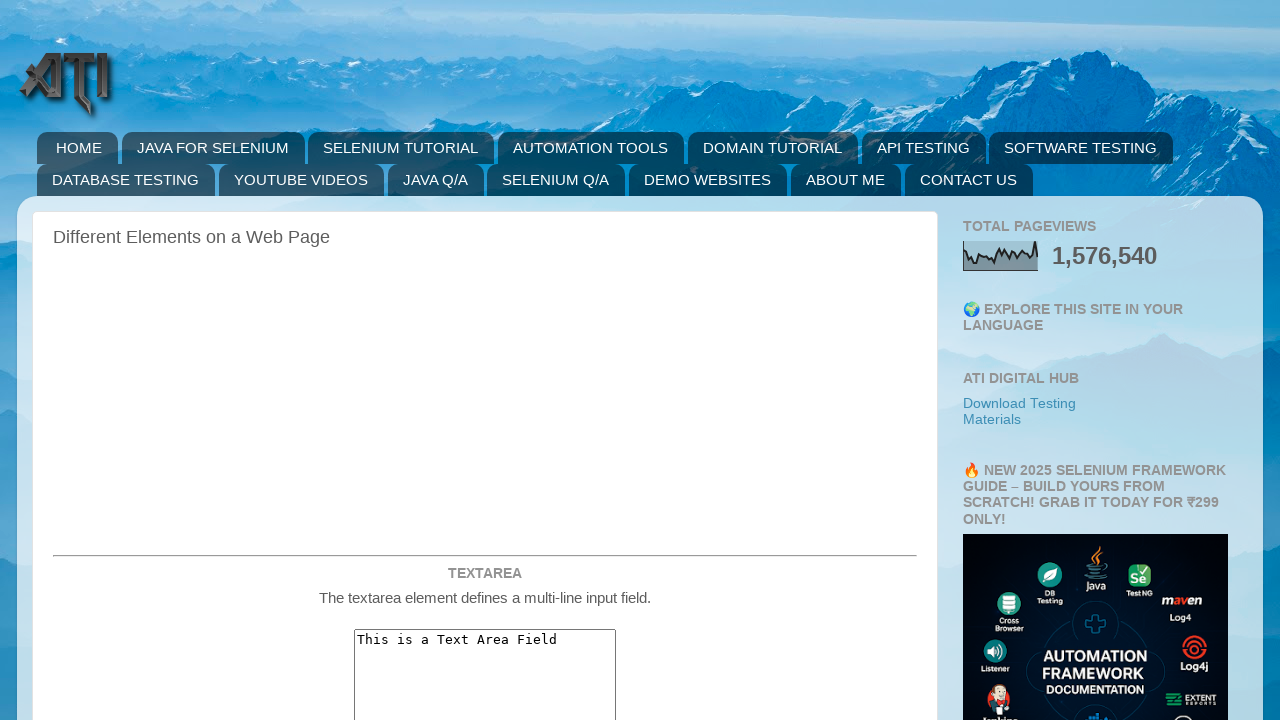

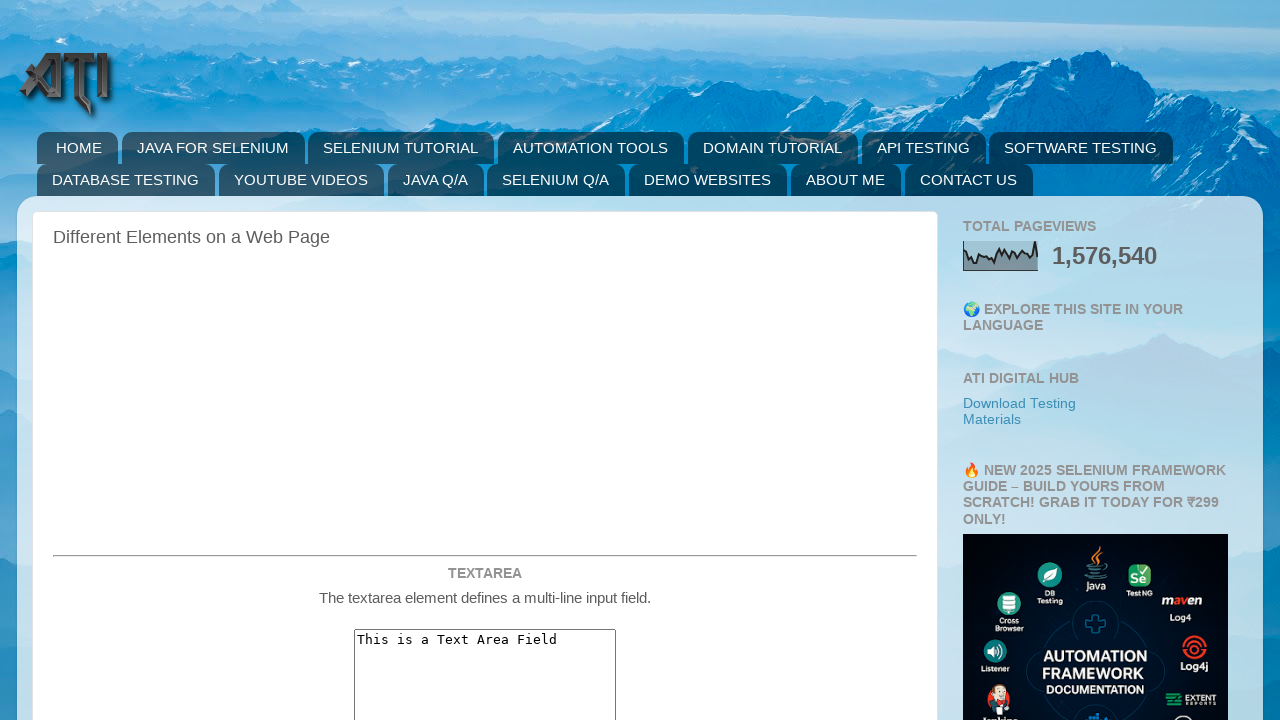